Tests filtering to display only active (incomplete) todo items.

Starting URL: https://demo.playwright.dev/todomvc

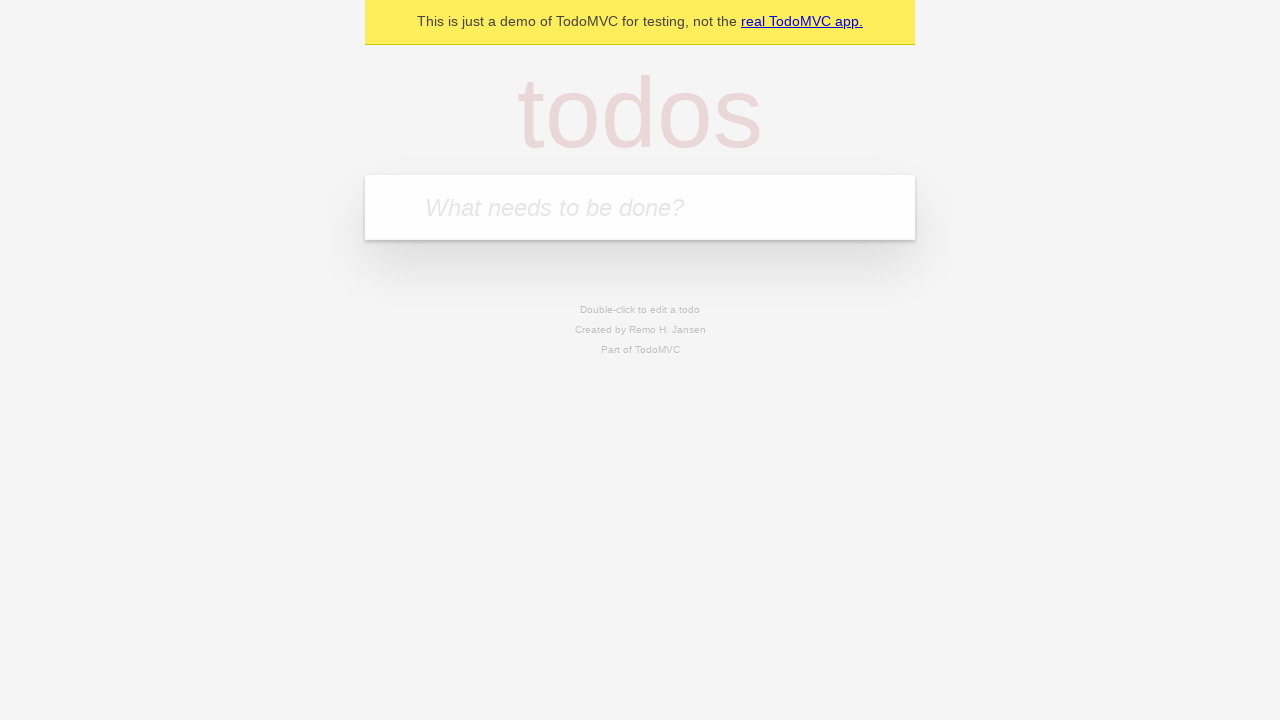

Filled todo input with 'buy some cheese' on internal:attr=[placeholder="What needs to be done?"i]
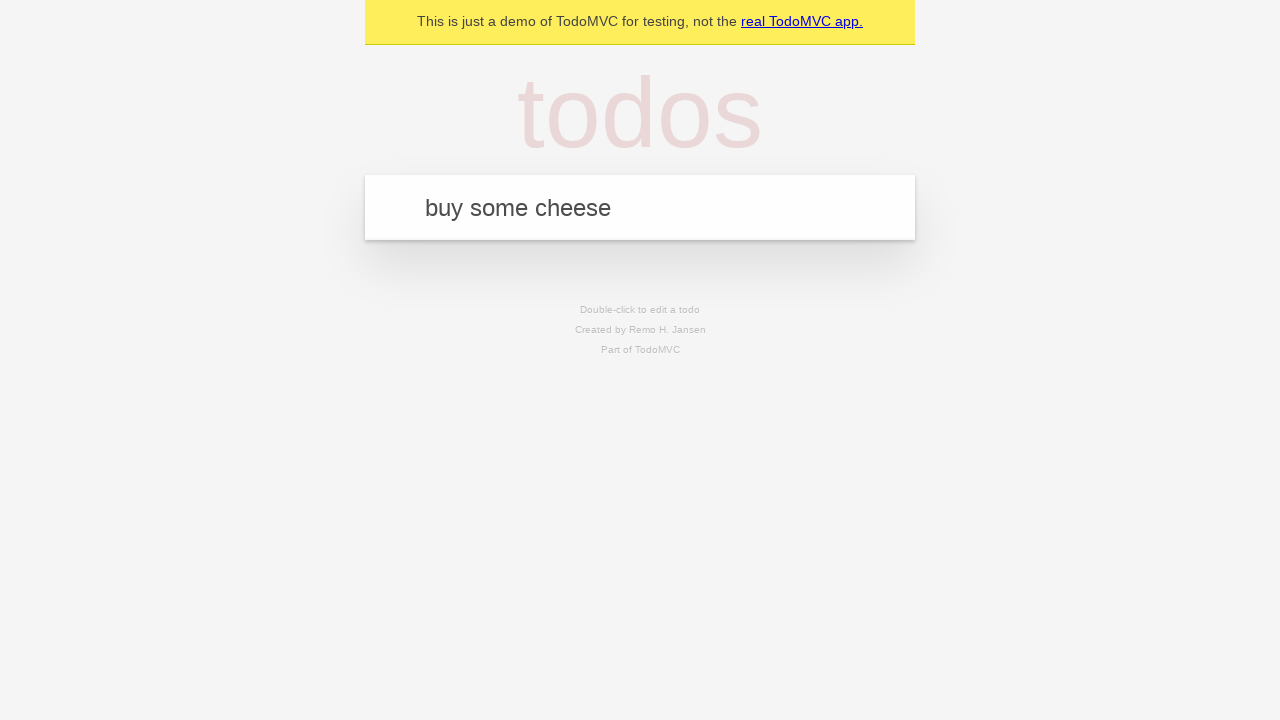

Pressed Enter to create first todo on internal:attr=[placeholder="What needs to be done?"i]
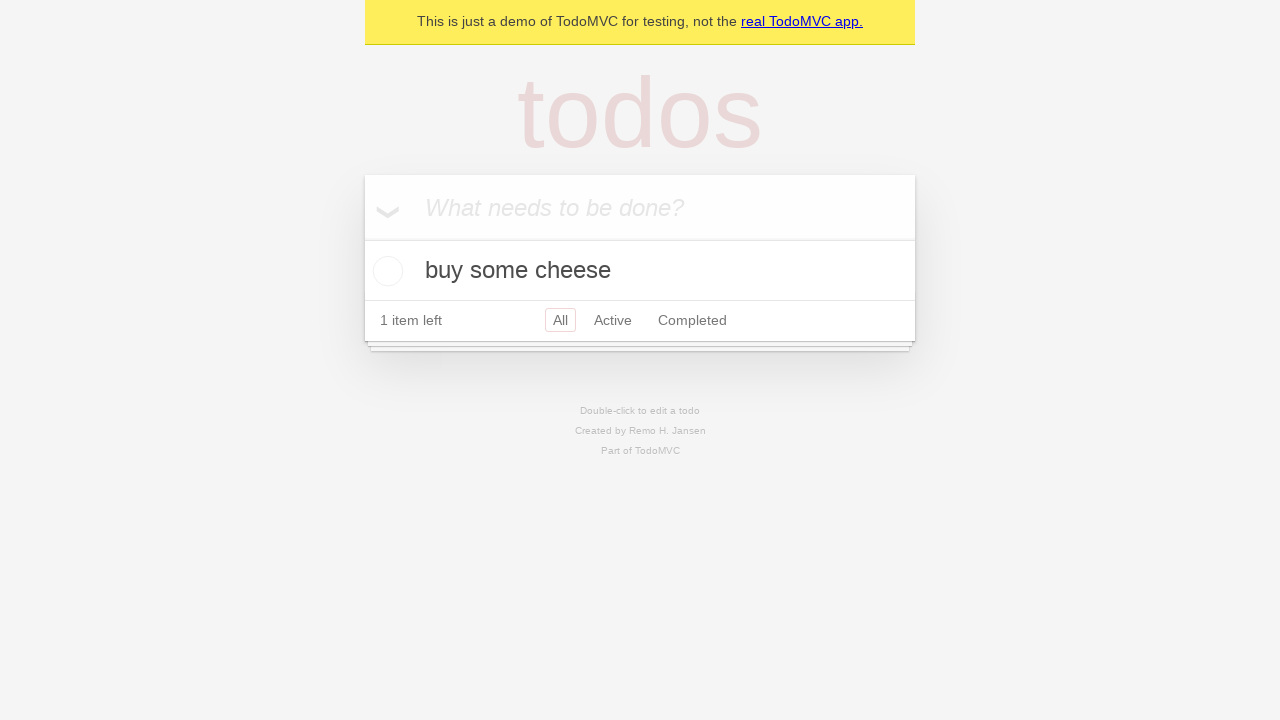

Filled todo input with 'feed the cat' on internal:attr=[placeholder="What needs to be done?"i]
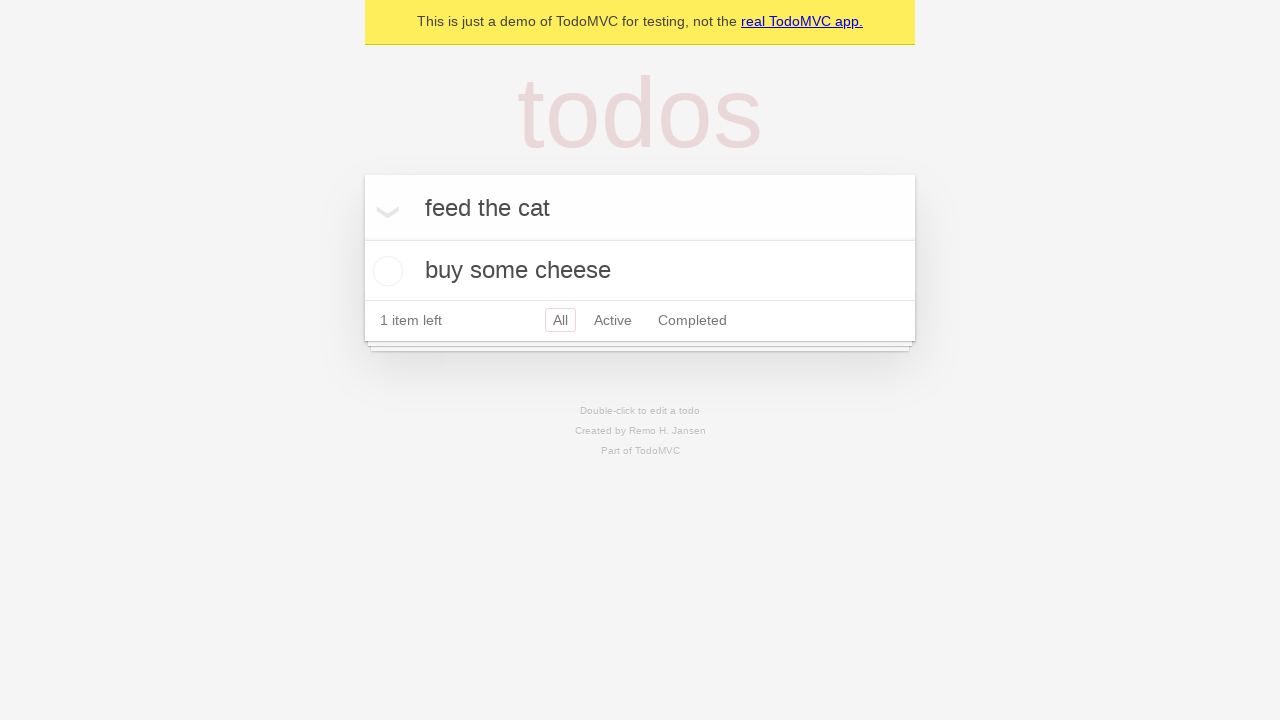

Pressed Enter to create second todo on internal:attr=[placeholder="What needs to be done?"i]
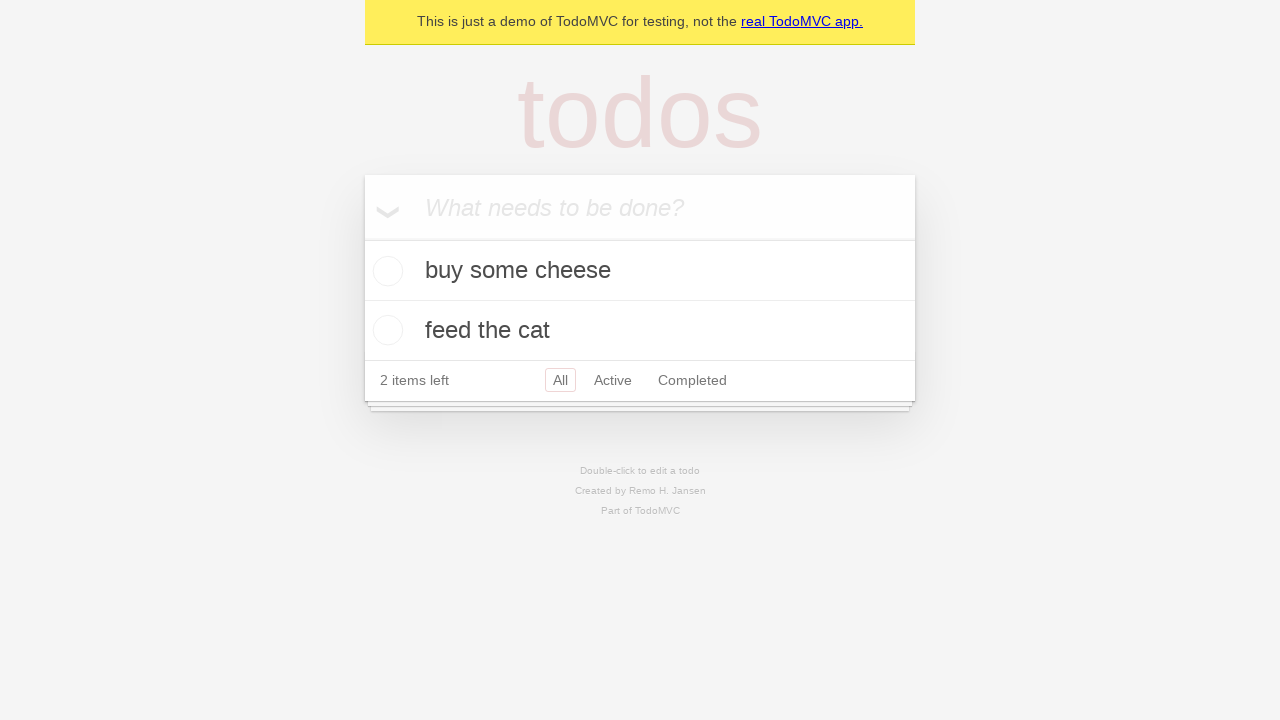

Filled todo input with 'book a doctors appointment' on internal:attr=[placeholder="What needs to be done?"i]
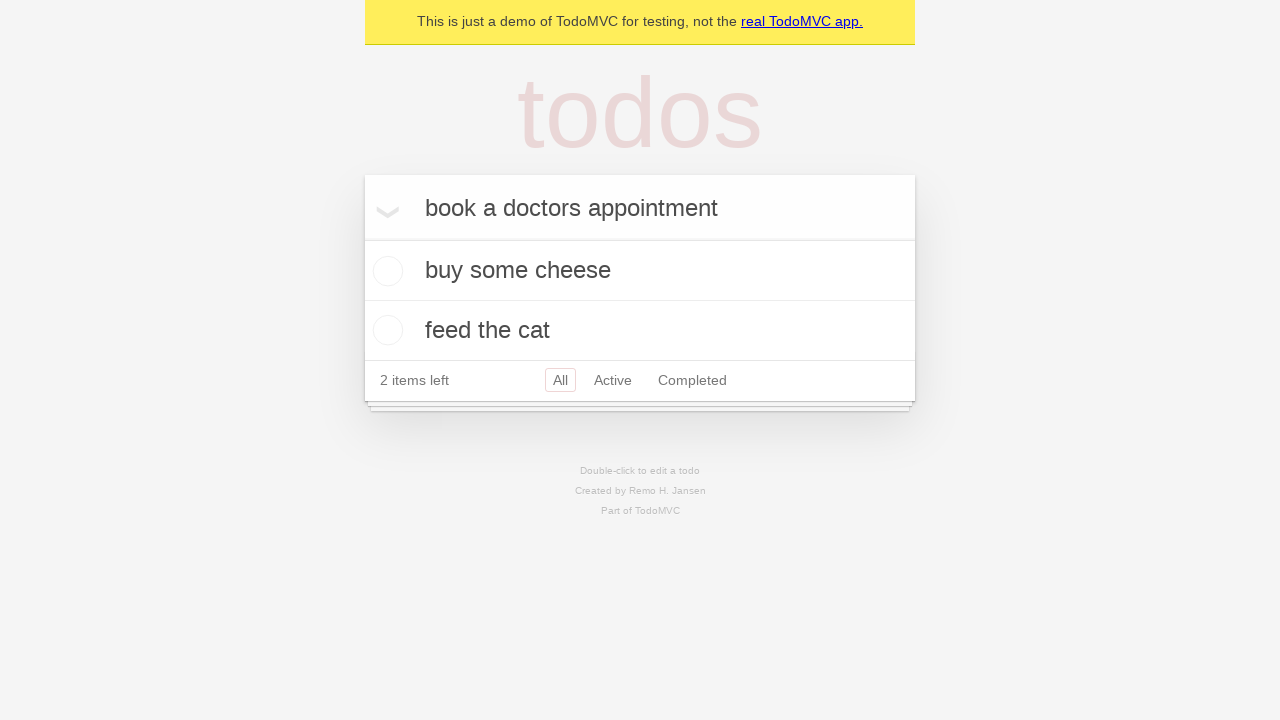

Pressed Enter to create third todo on internal:attr=[placeholder="What needs to be done?"i]
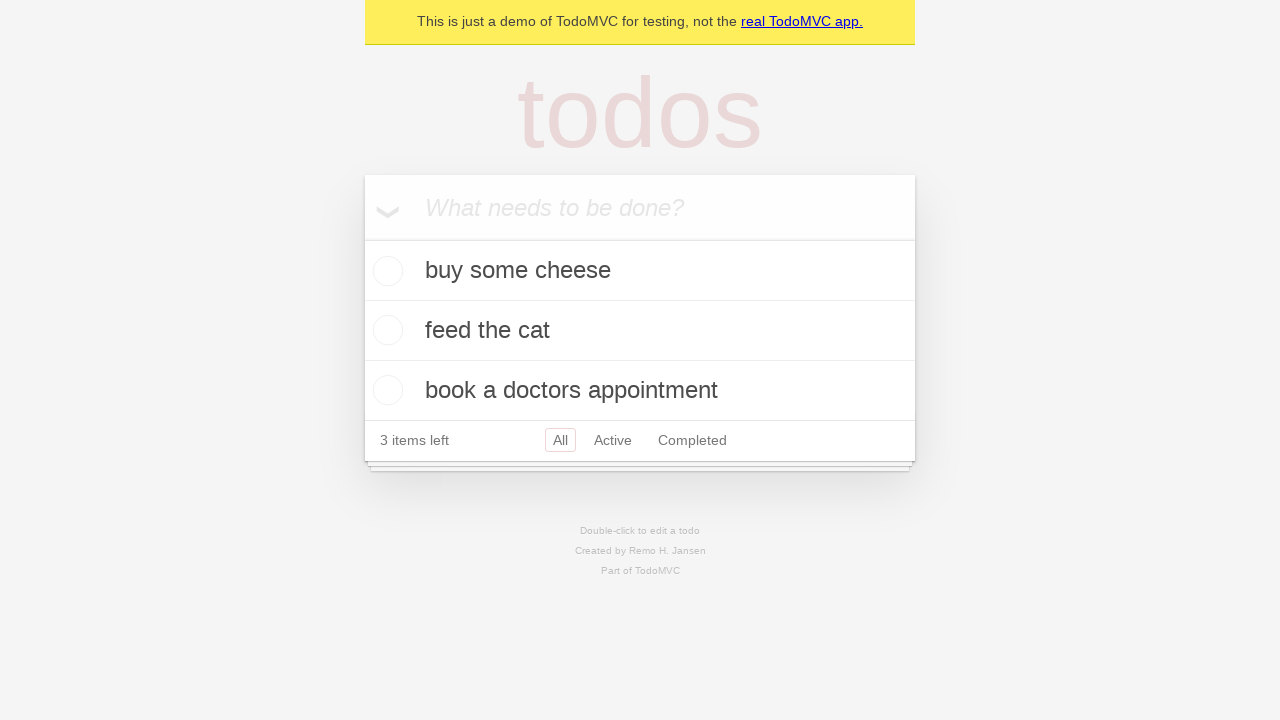

Checked the second todo item as completed at (385, 330) on internal:testid=[data-testid="todo-item"s] >> nth=1 >> internal:role=checkbox
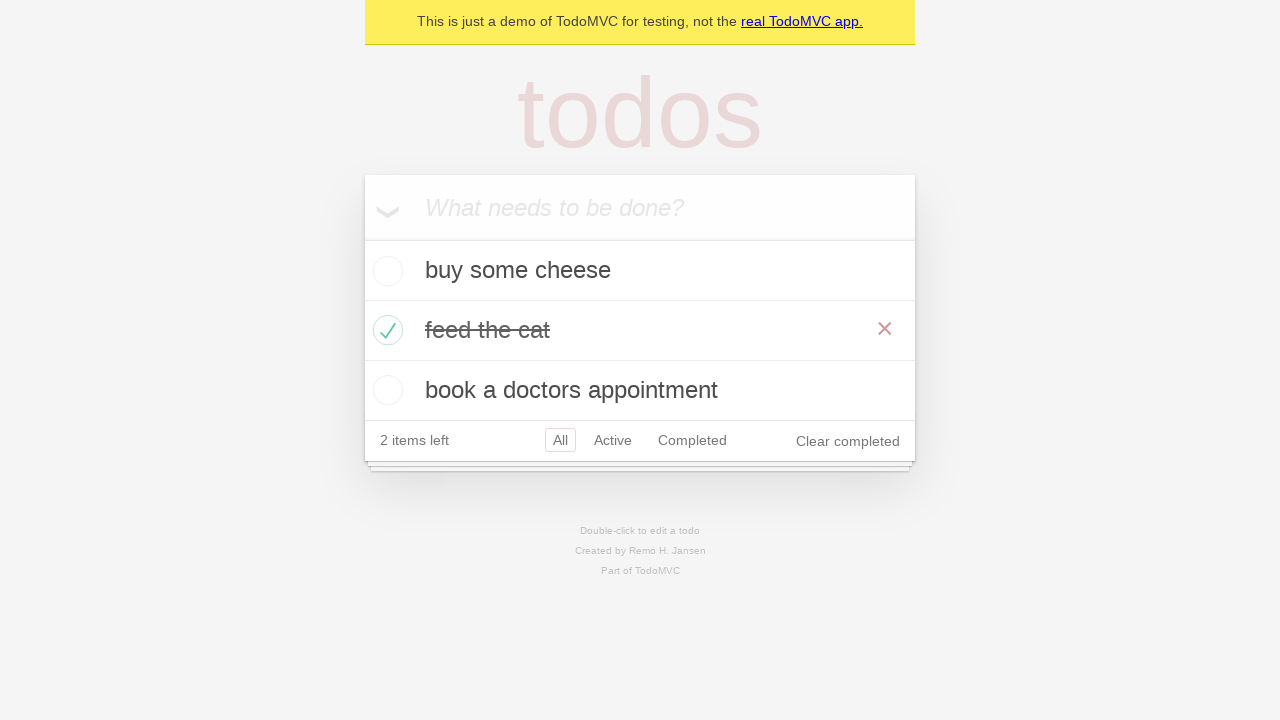

Clicked Active filter link to display only incomplete todos at (613, 440) on internal:role=link[name="Active"i]
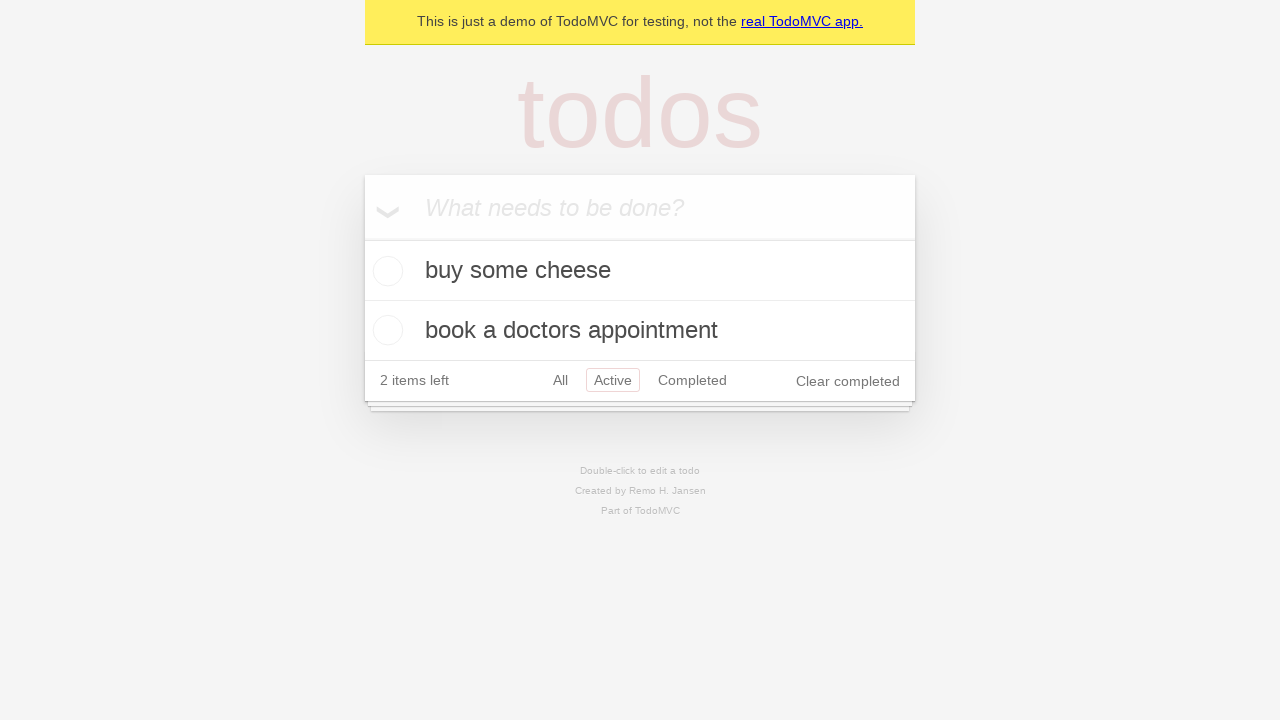

Active filter applied and todo items loaded
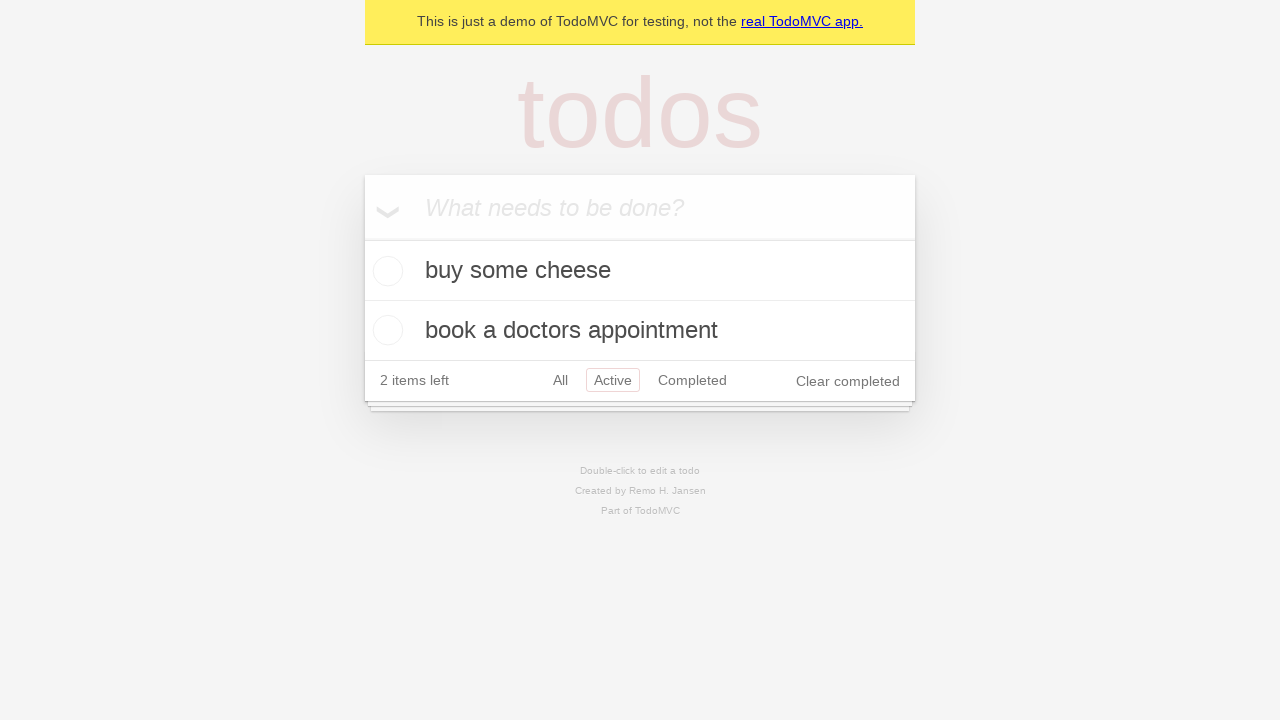

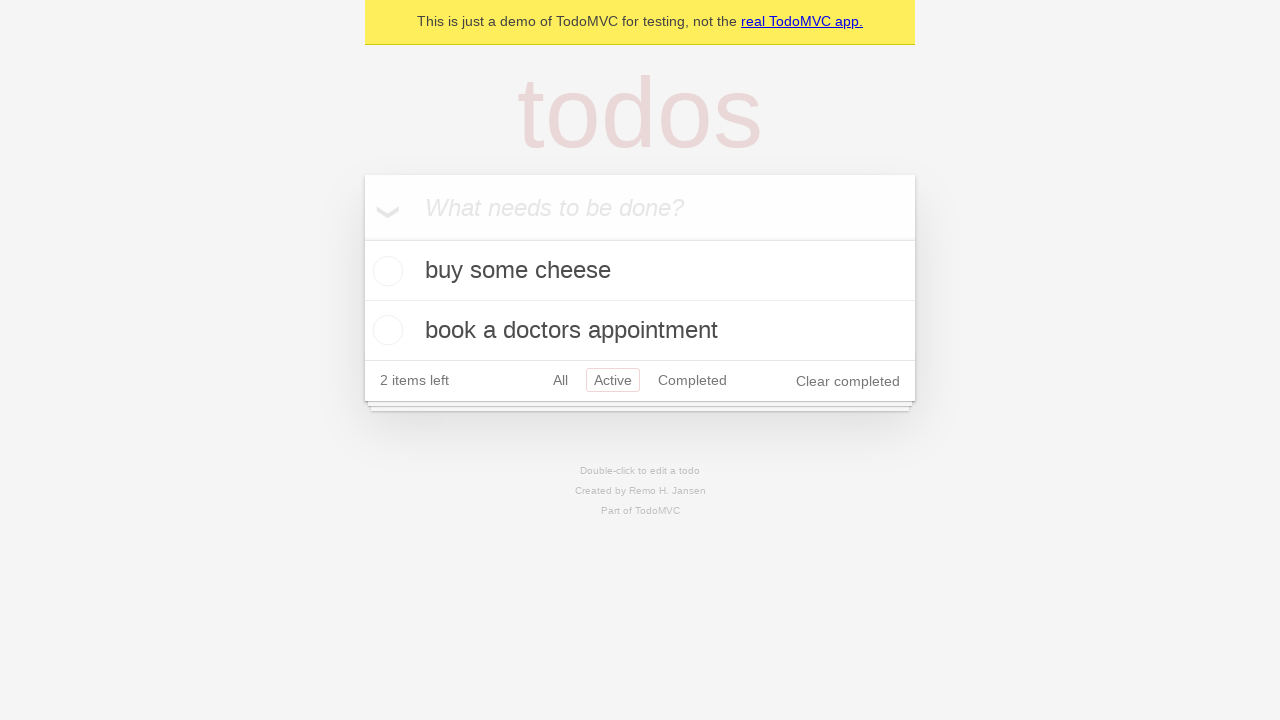